Navigates to DemoQA elements page and locates header elements

Starting URL: https://demoqa.com/elements

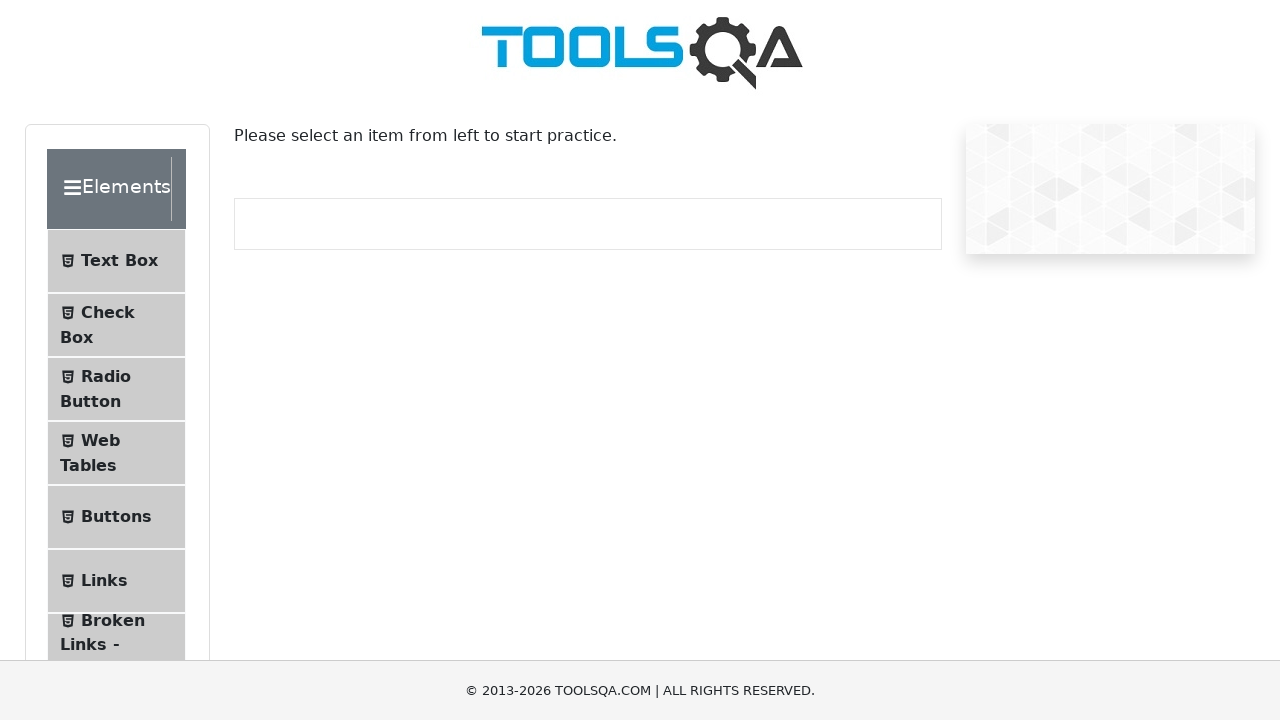

Navigated to DemoQA elements page
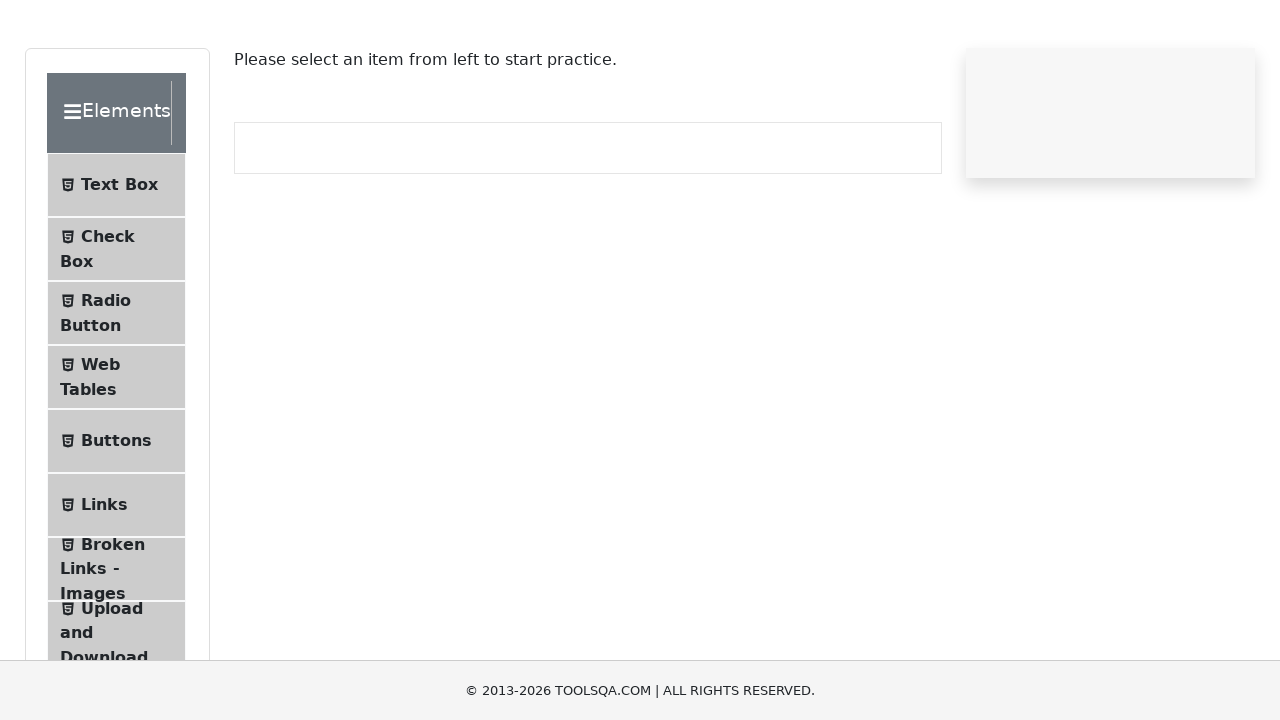

Located all header elements with class 'header-text'
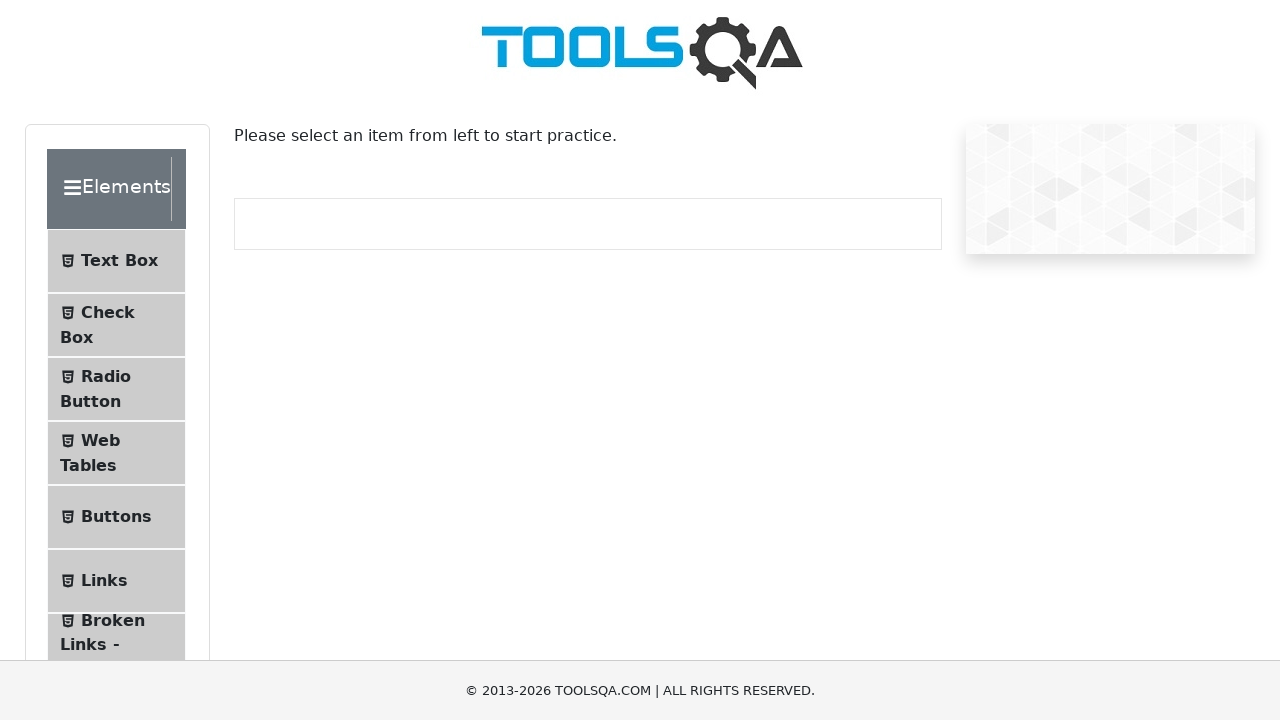

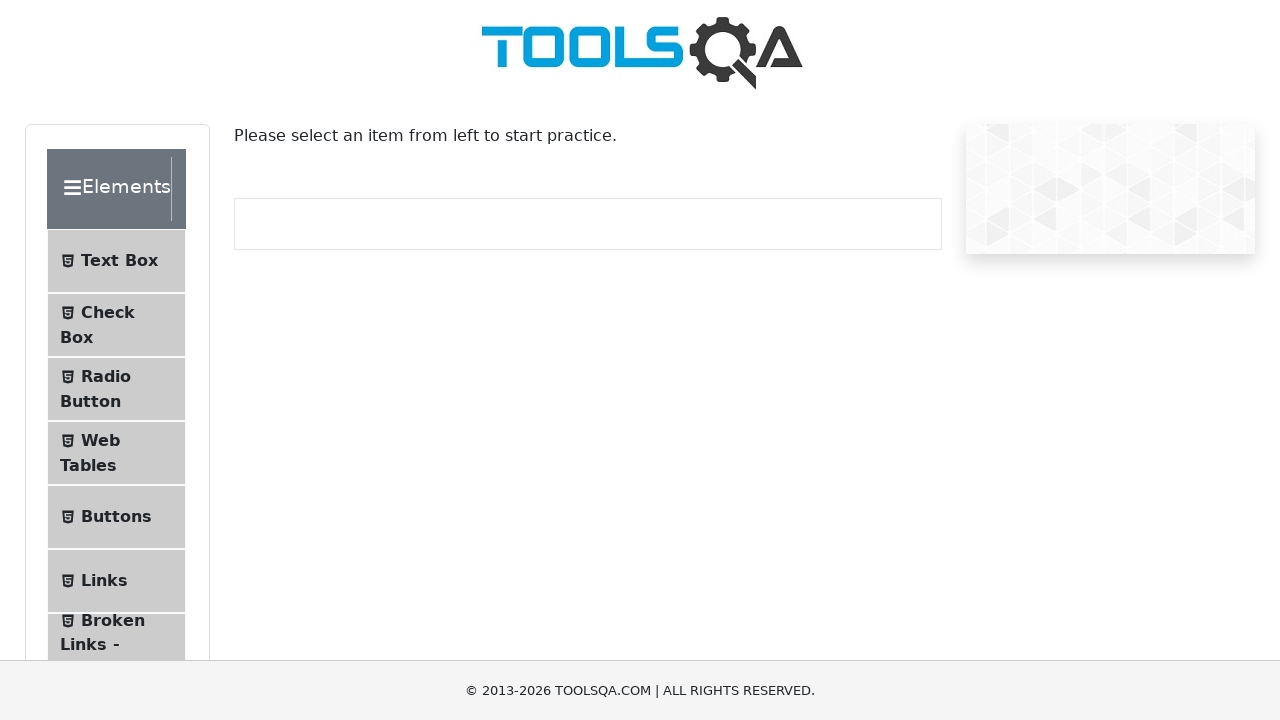